Tests valid country selection from dropdown by selecting Bangladesh and verifying the selection is correctly applied.

Starting URL: https://practice.qabrains.com/registration

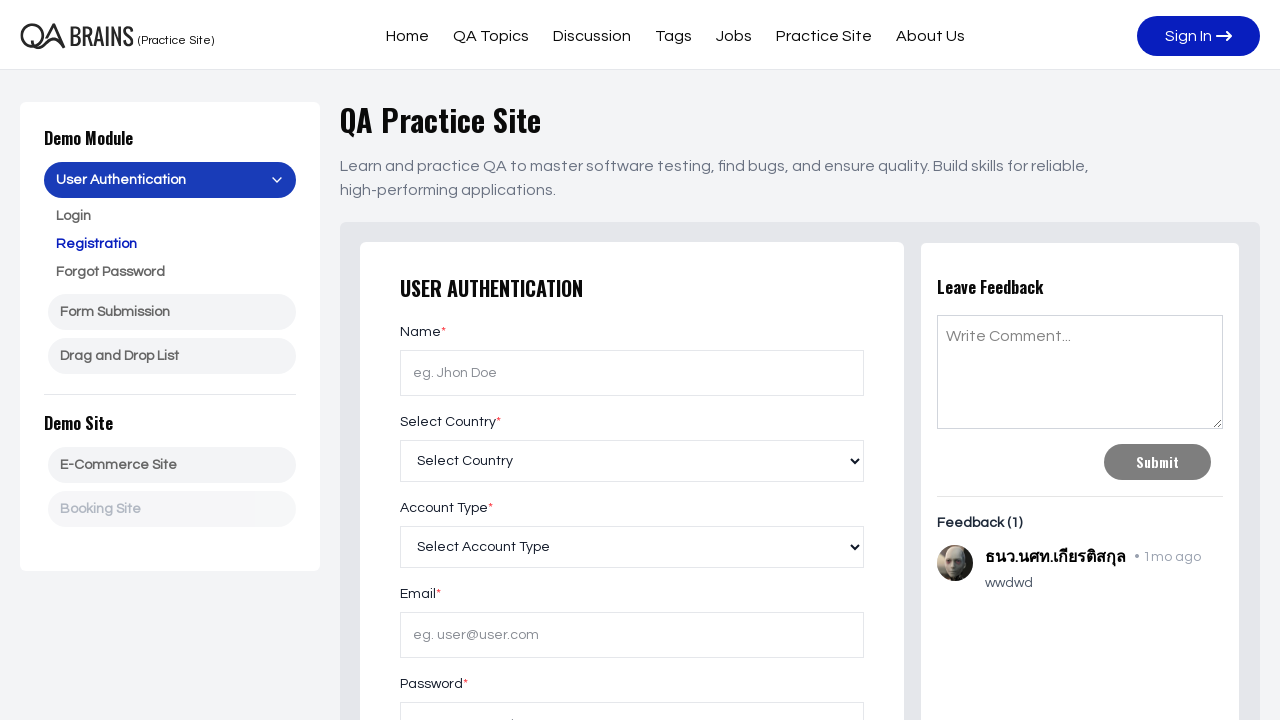

Waited 3 seconds for page to load
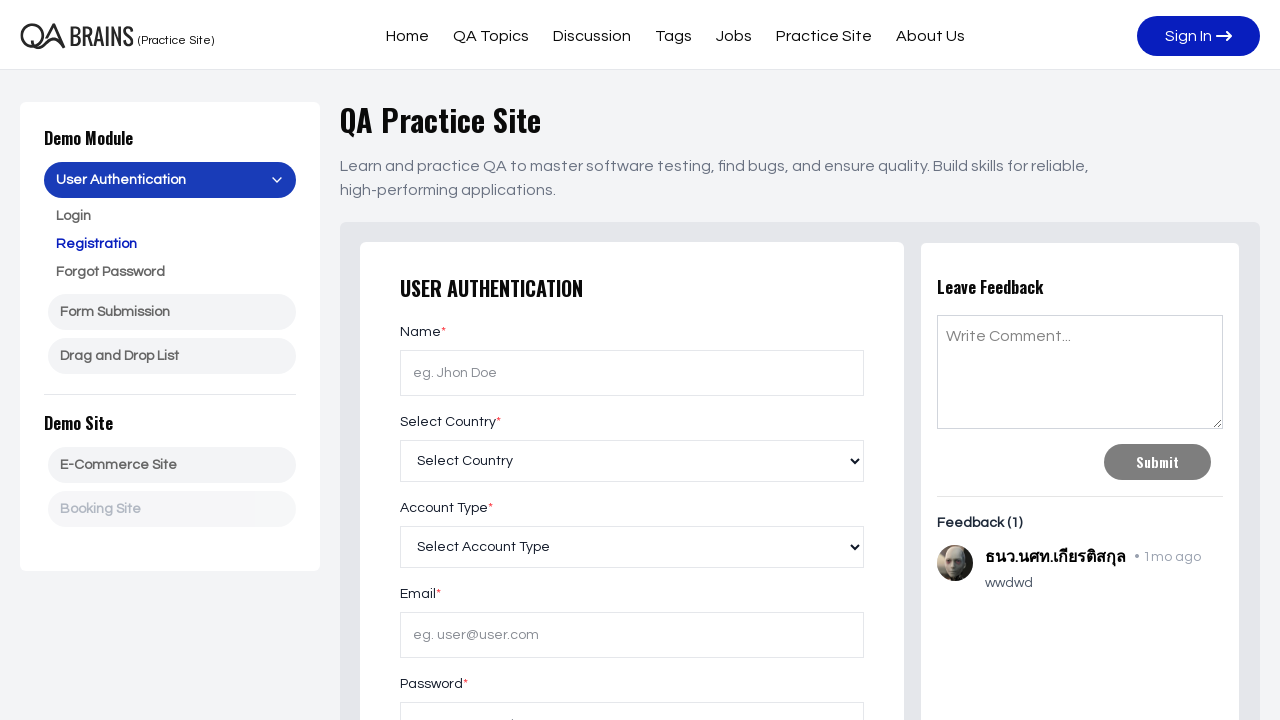

Located country dropdown element
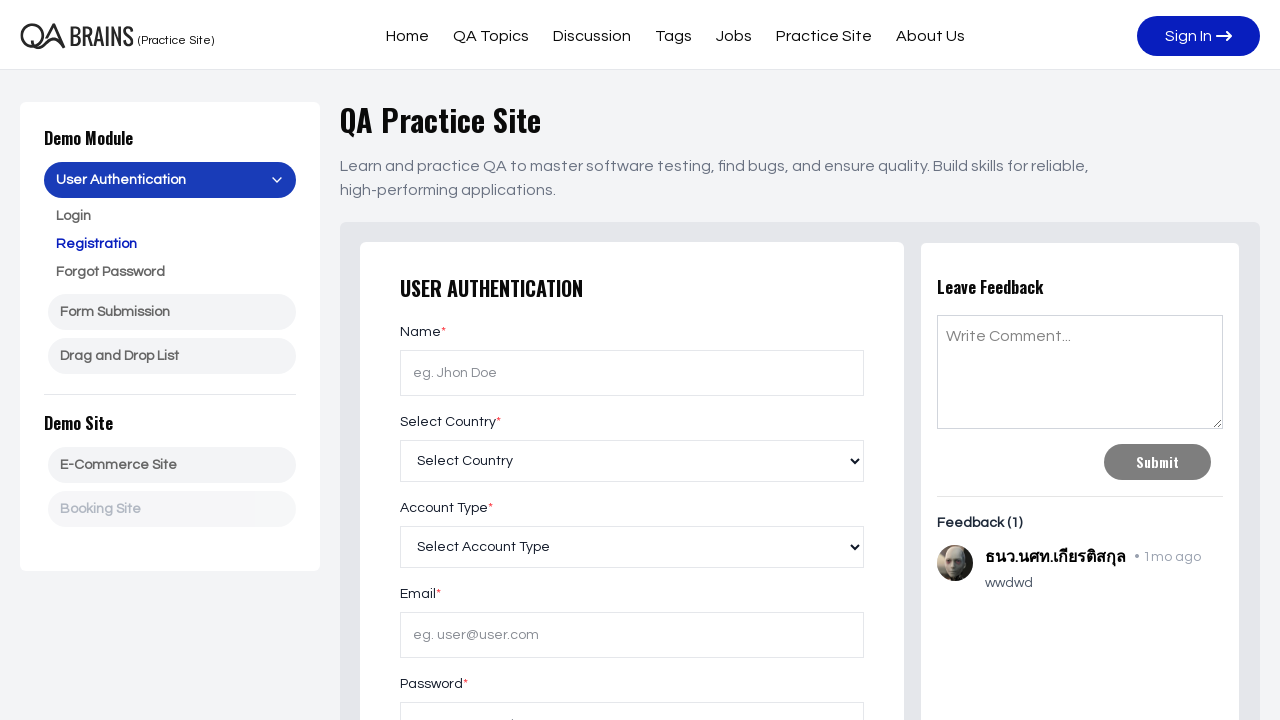

Selected Bangladesh from country dropdown on #country
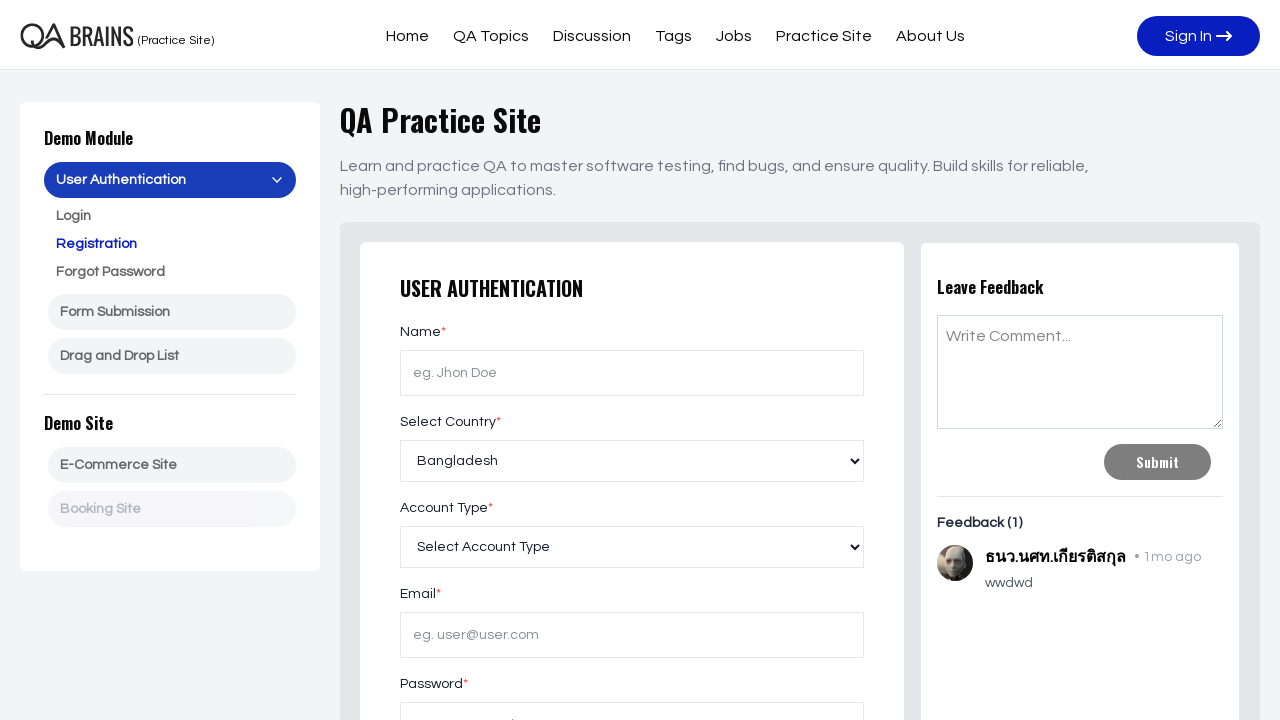

Waited 1 second for selection to be applied
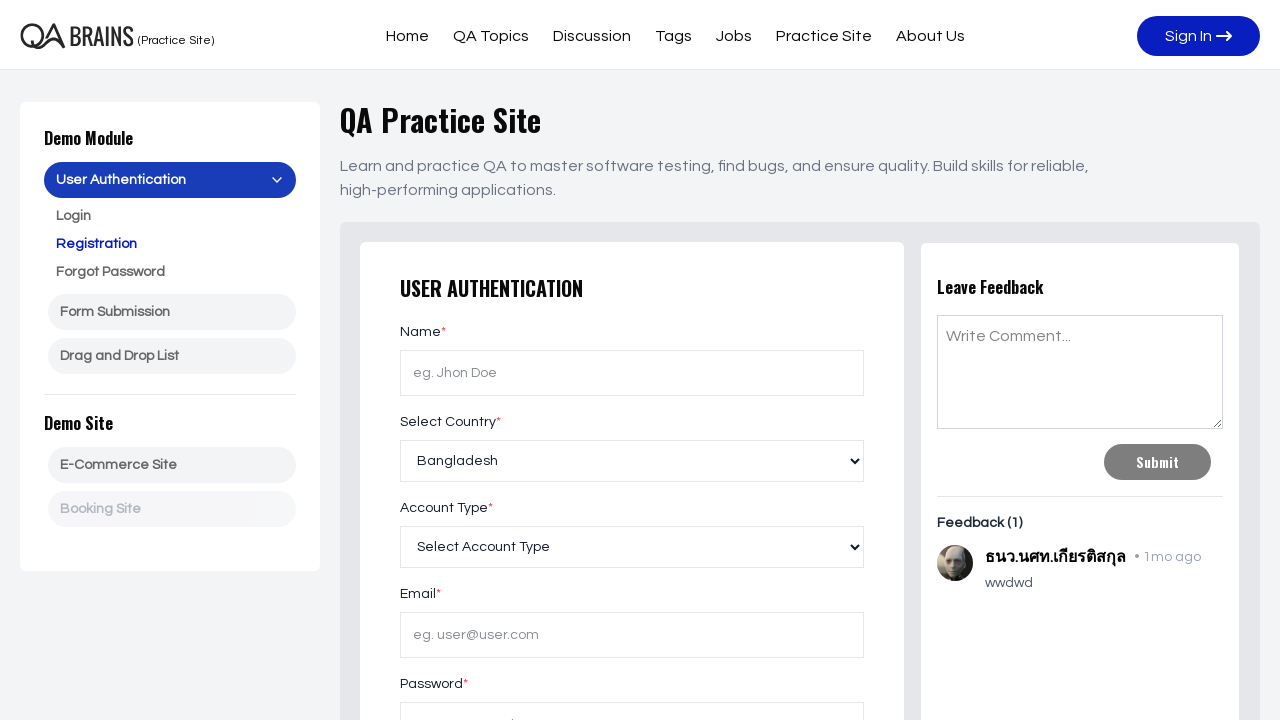

Retrieved selected country text from dropdown
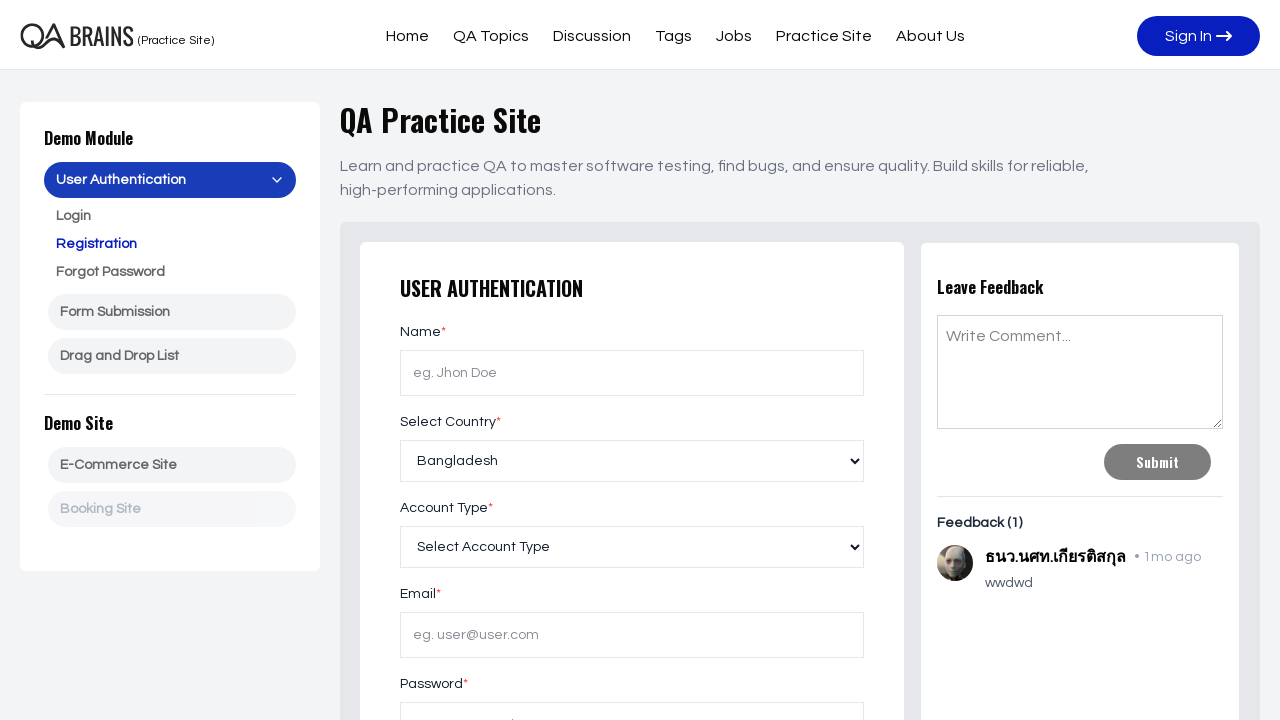

Verified that Bangladesh is correctly selected in dropdown
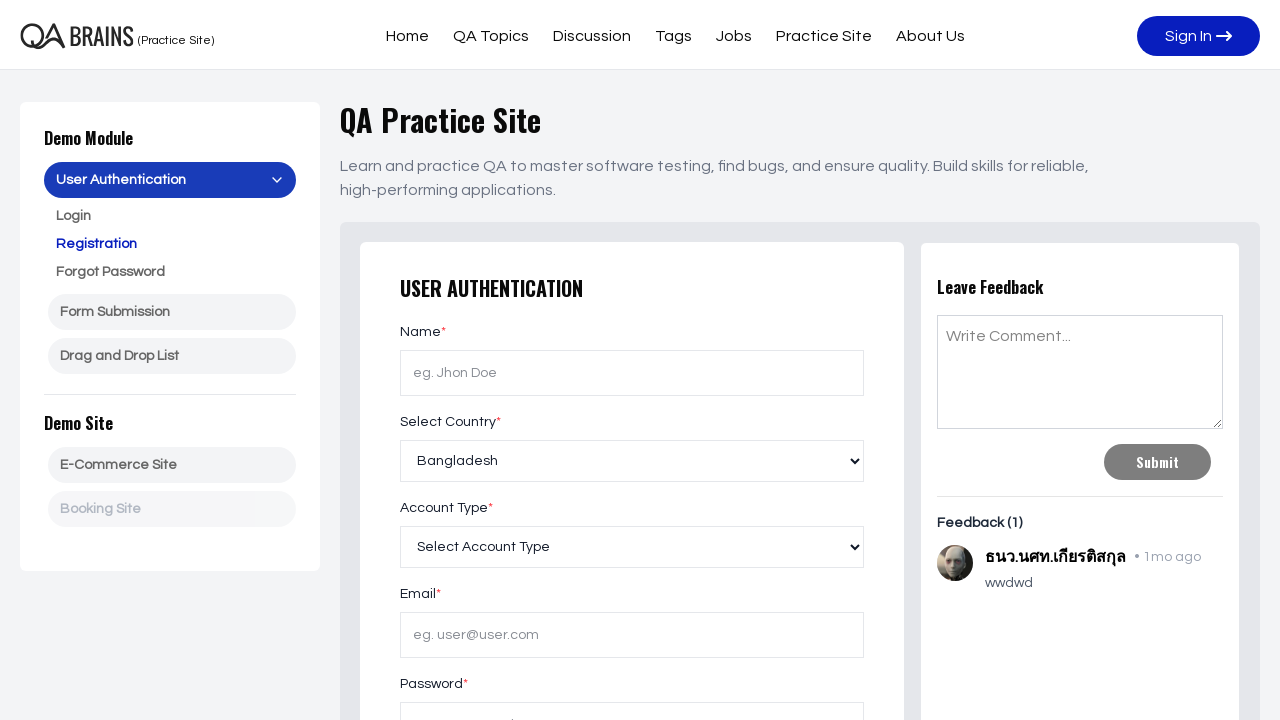

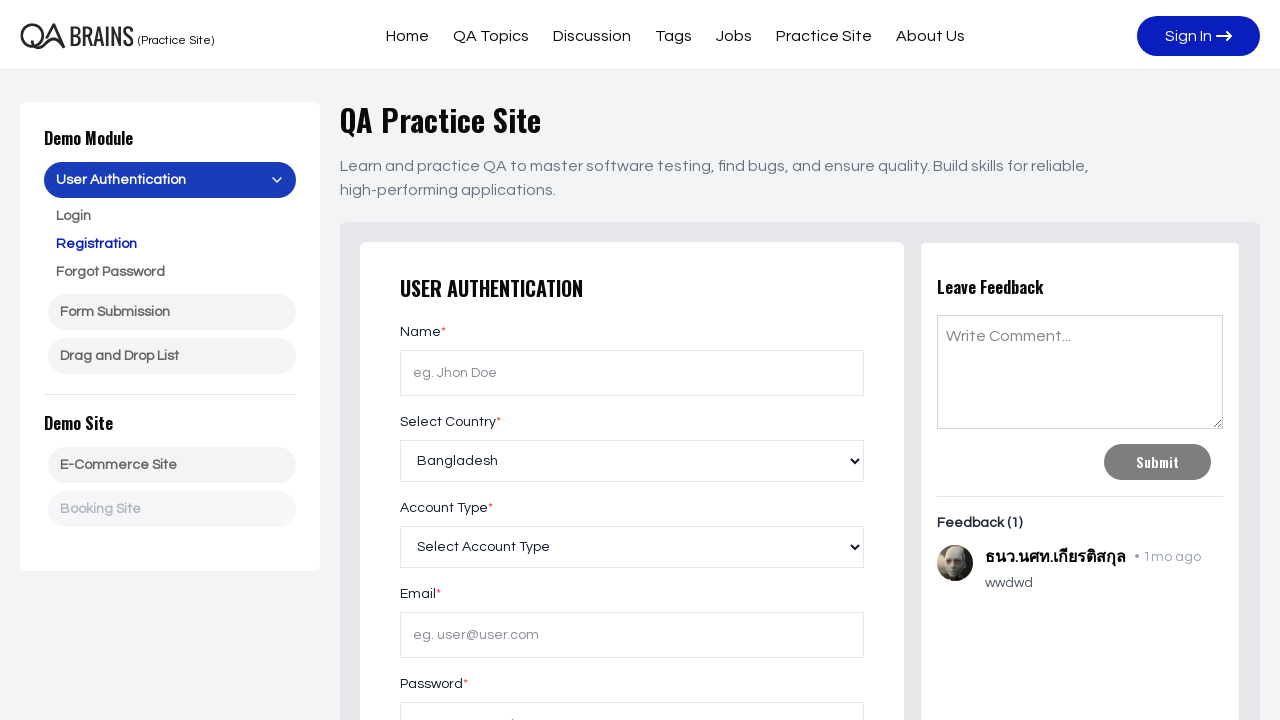